Tests static dropdown selection using different methods - by value, label, and index

Starting URL: https://demo.automationtesting.in/Register.html

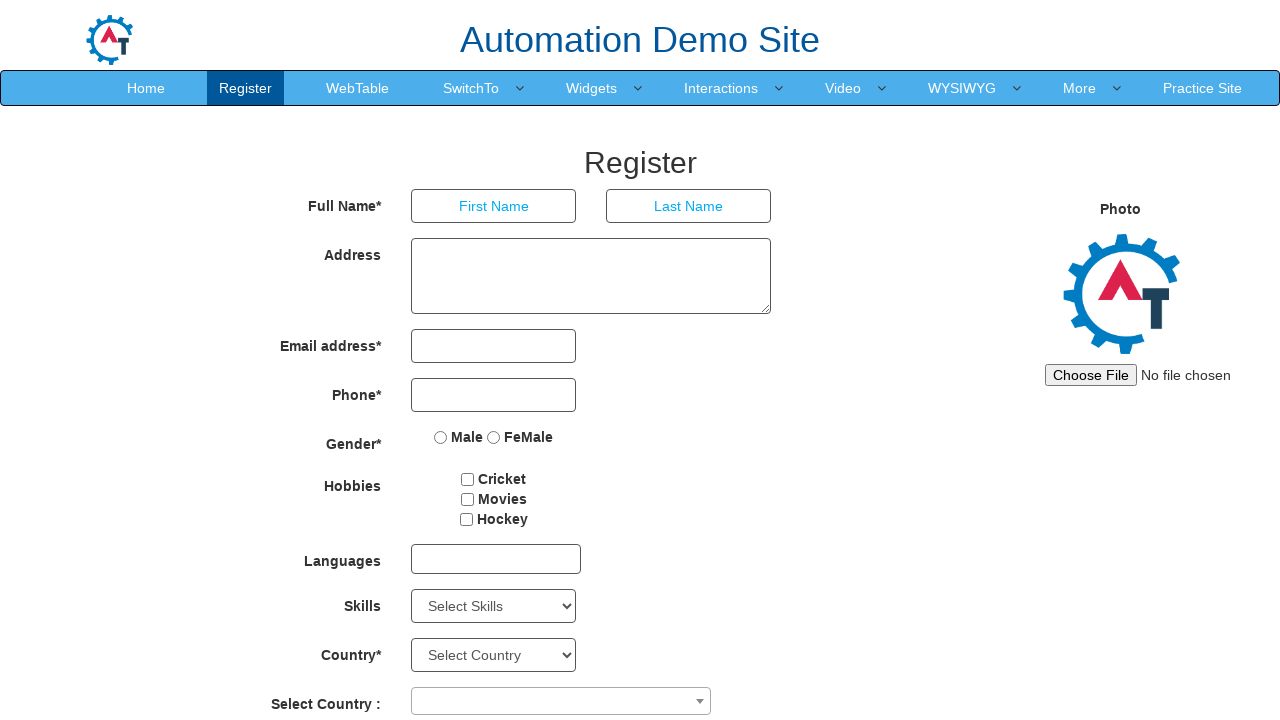

Navigated to registration page
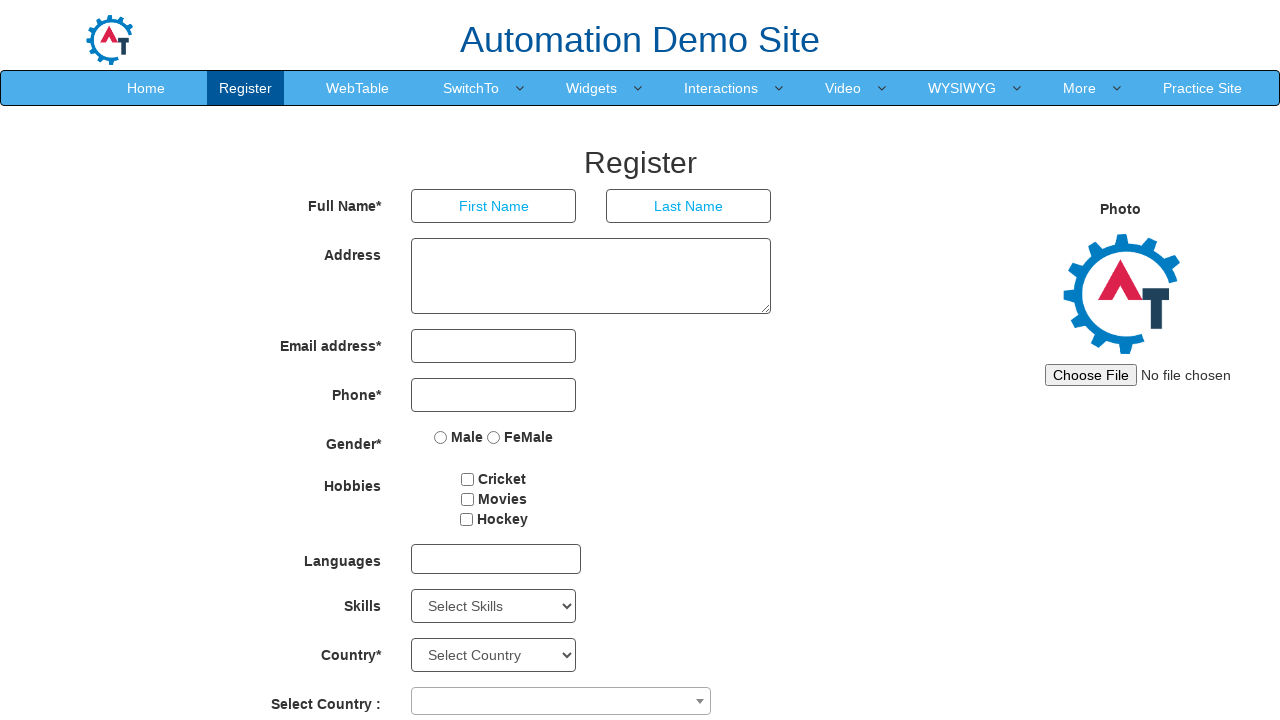

Selected 'Android' from Skills dropdown by value on #Skills
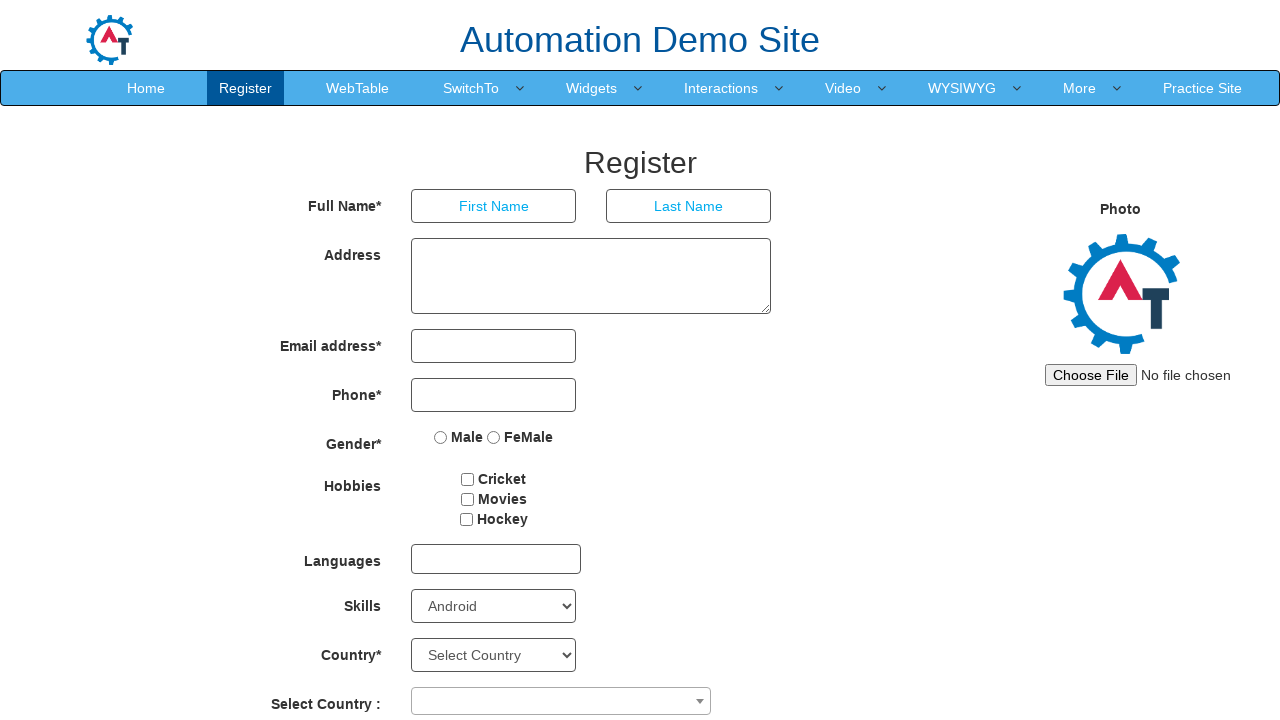

Selected 'Art Design' from Skills dropdown by label on #Skills
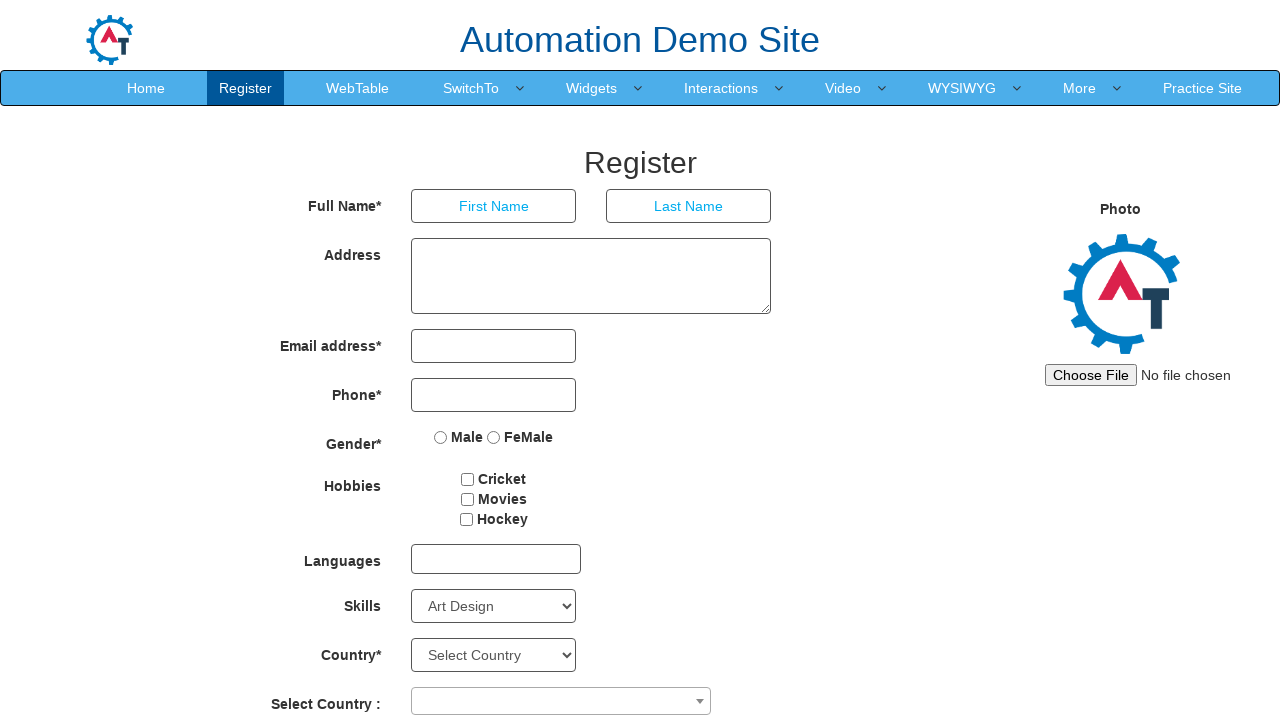

Selected Skills dropdown option at index 3 on #Skills
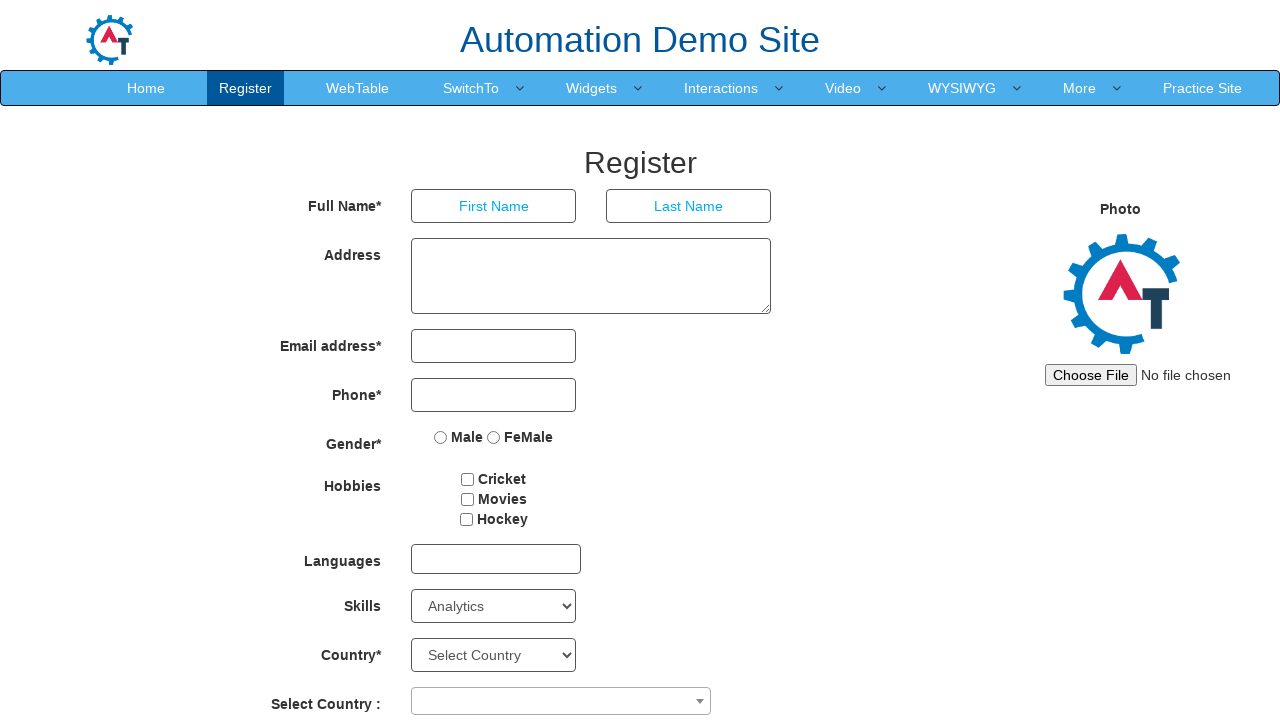

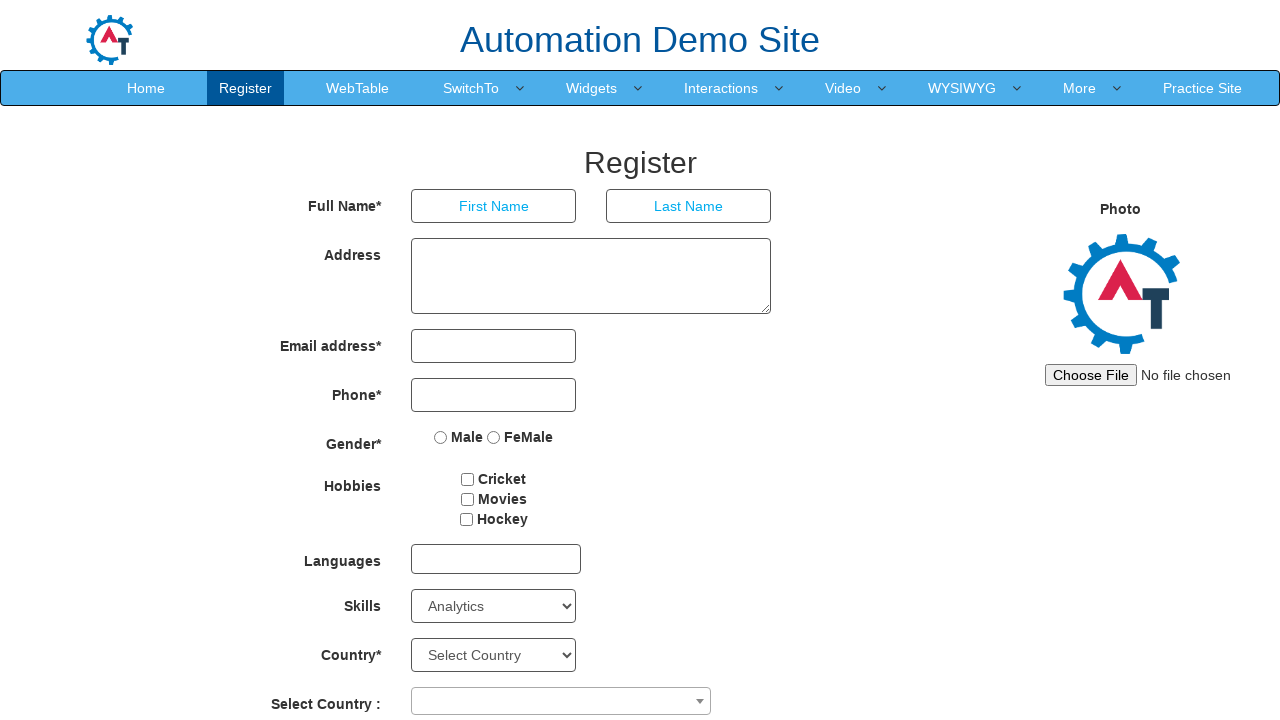